Tests alert dialog handling by clicking a button that triggers an alert and accepting it

Starting URL: https://testautomationpractice.blogspot.com/

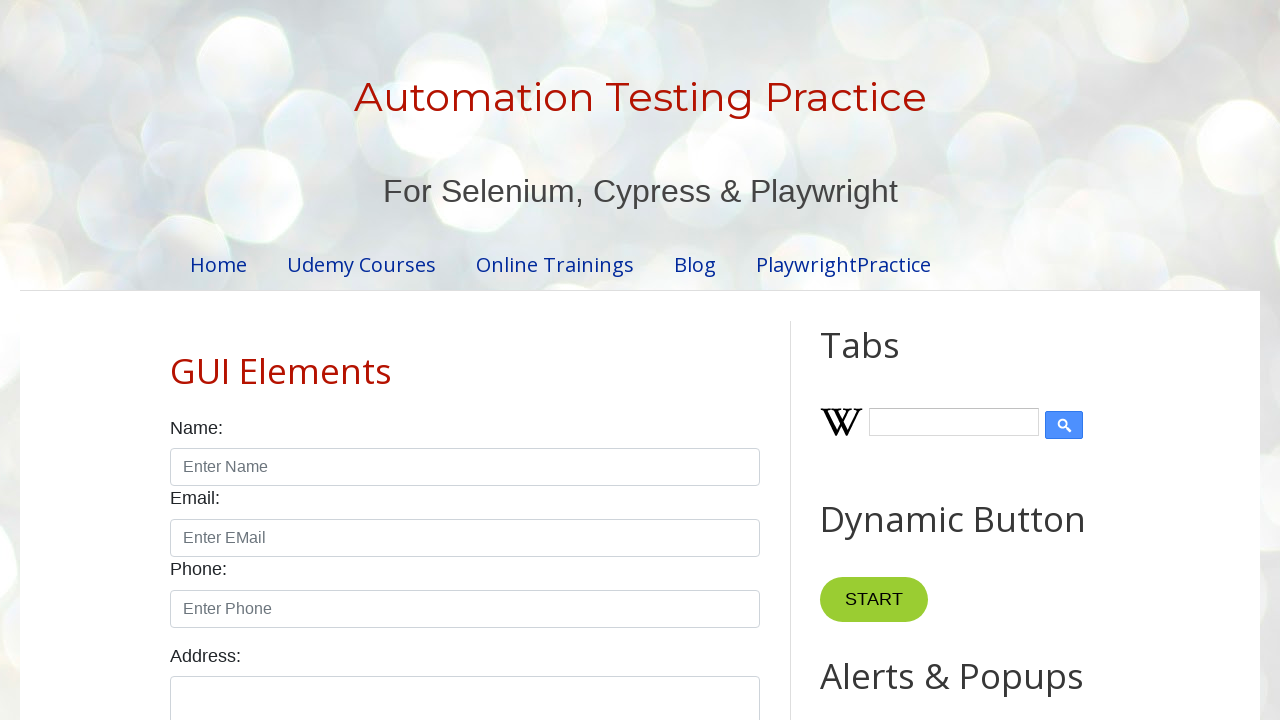

Set up dialog handler for alert detection
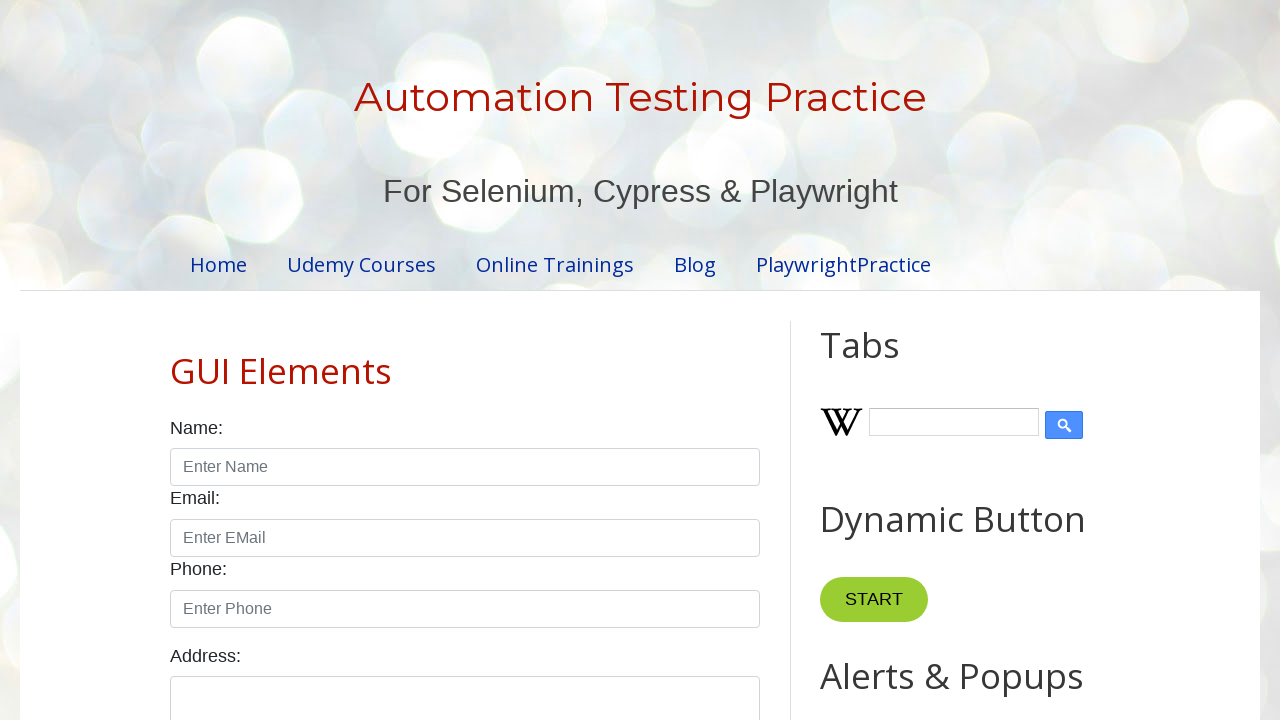

Clicked button to trigger alert dialog at (888, 361) on button[onclick='myFunctionAlert()']
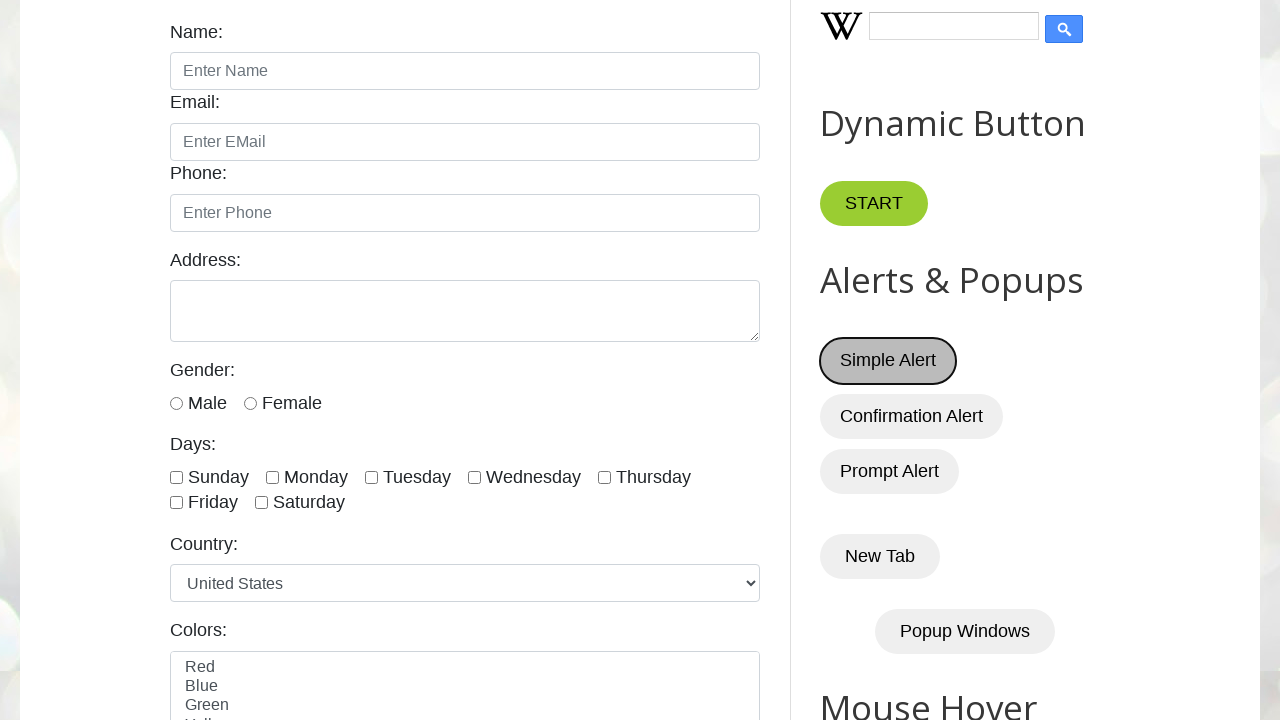

Waited for alert dialog to be processed
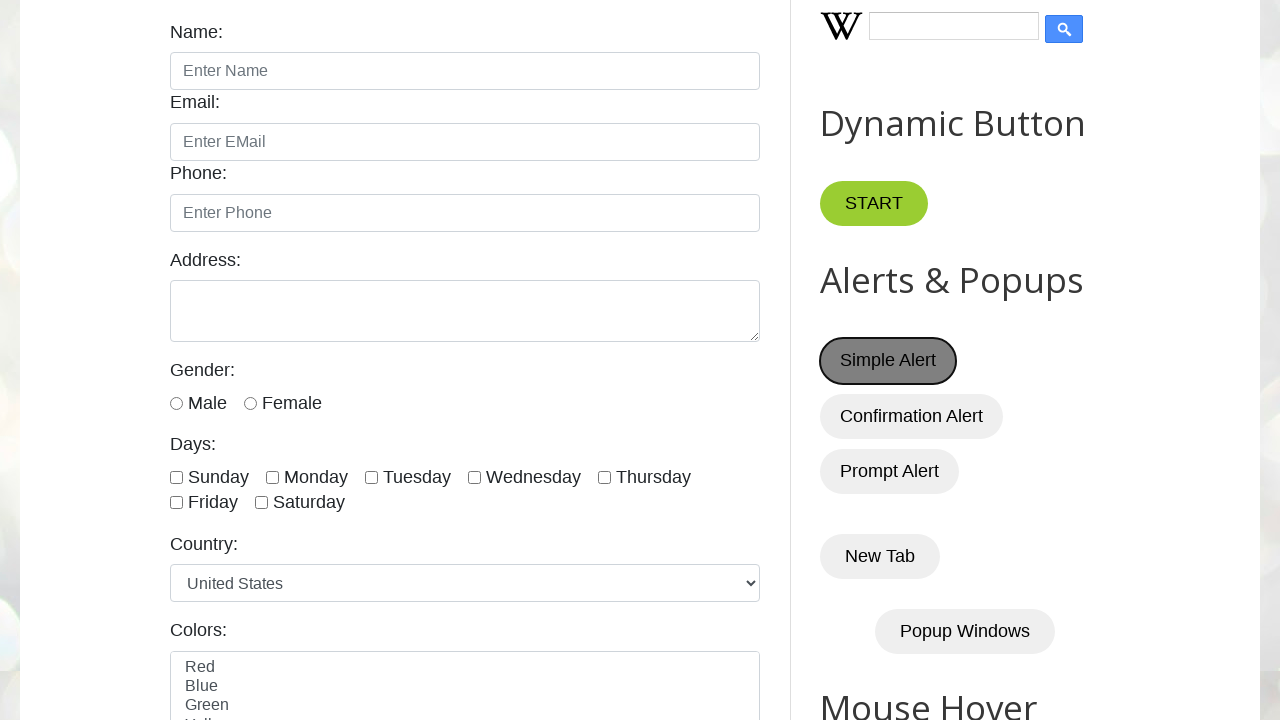

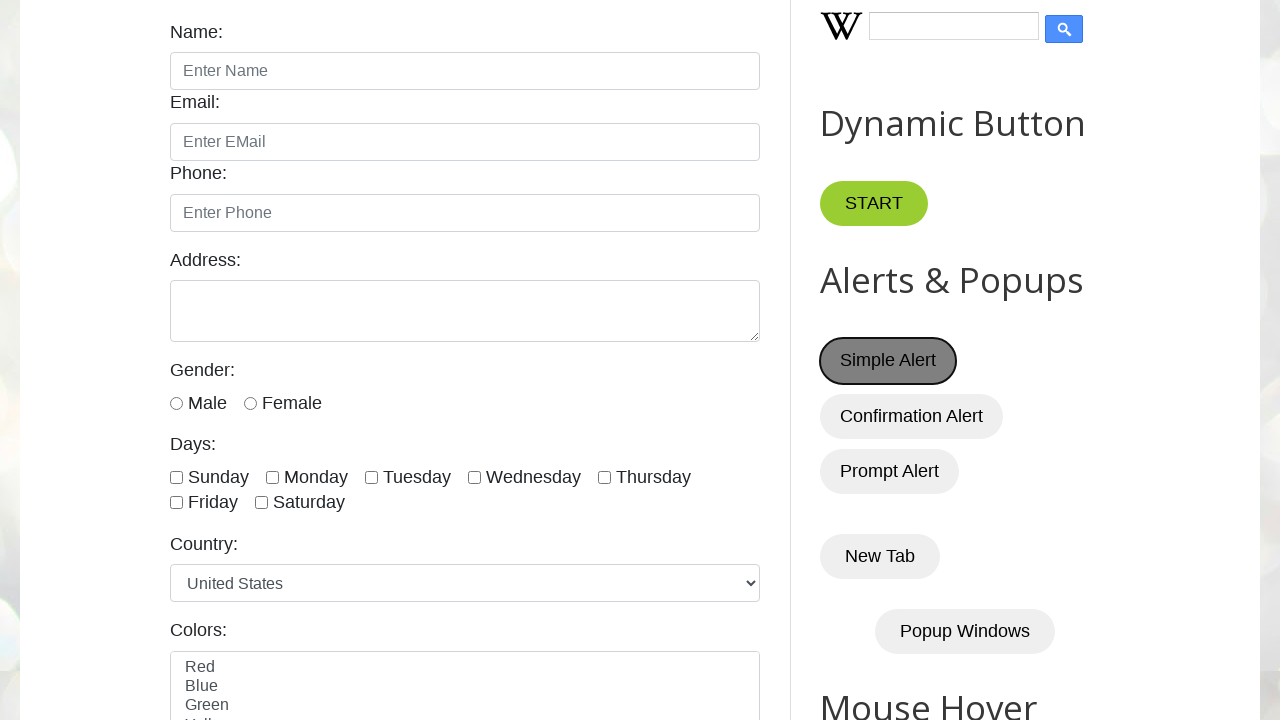